Tests the jQuery UI Checkboxradio widget by navigating to the demo page, switching to the demo iframe, and interacting with radio buttons and checkboxes.

Starting URL: https://jqueryui.com

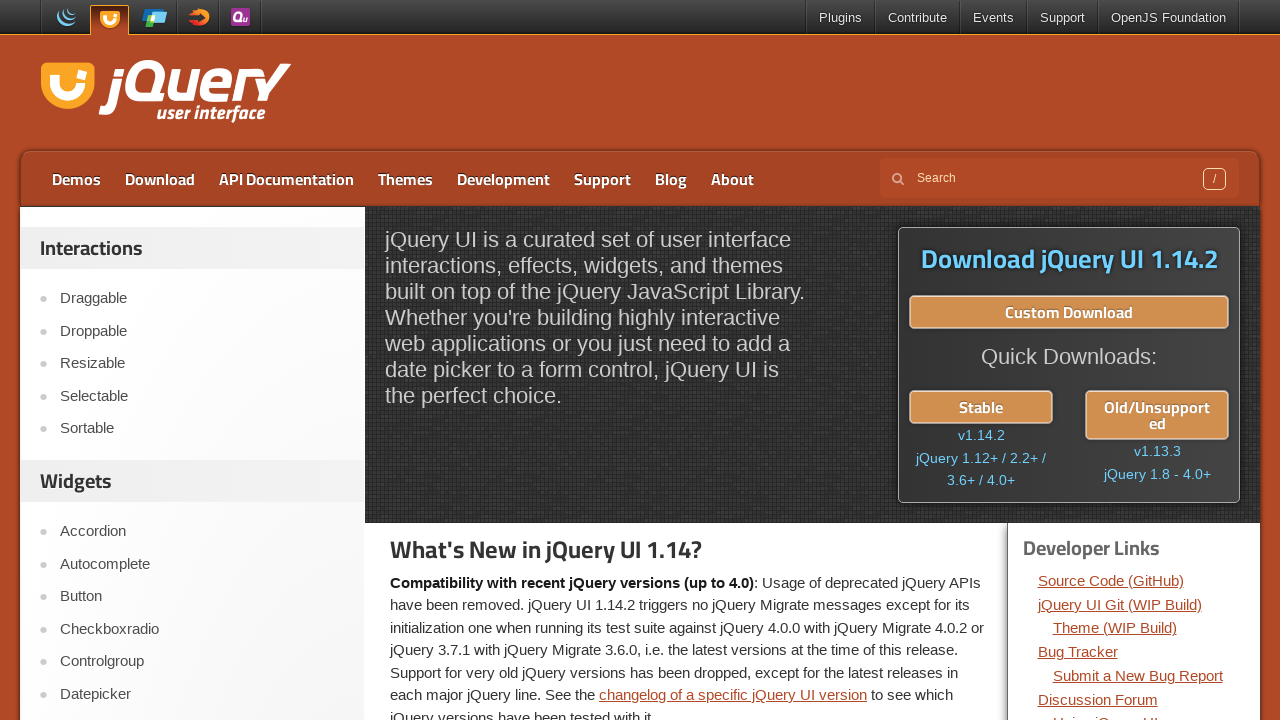

Clicked on Checkboxradio link in navigation at (202, 629) on xpath=//*[text()='Checkboxradio']
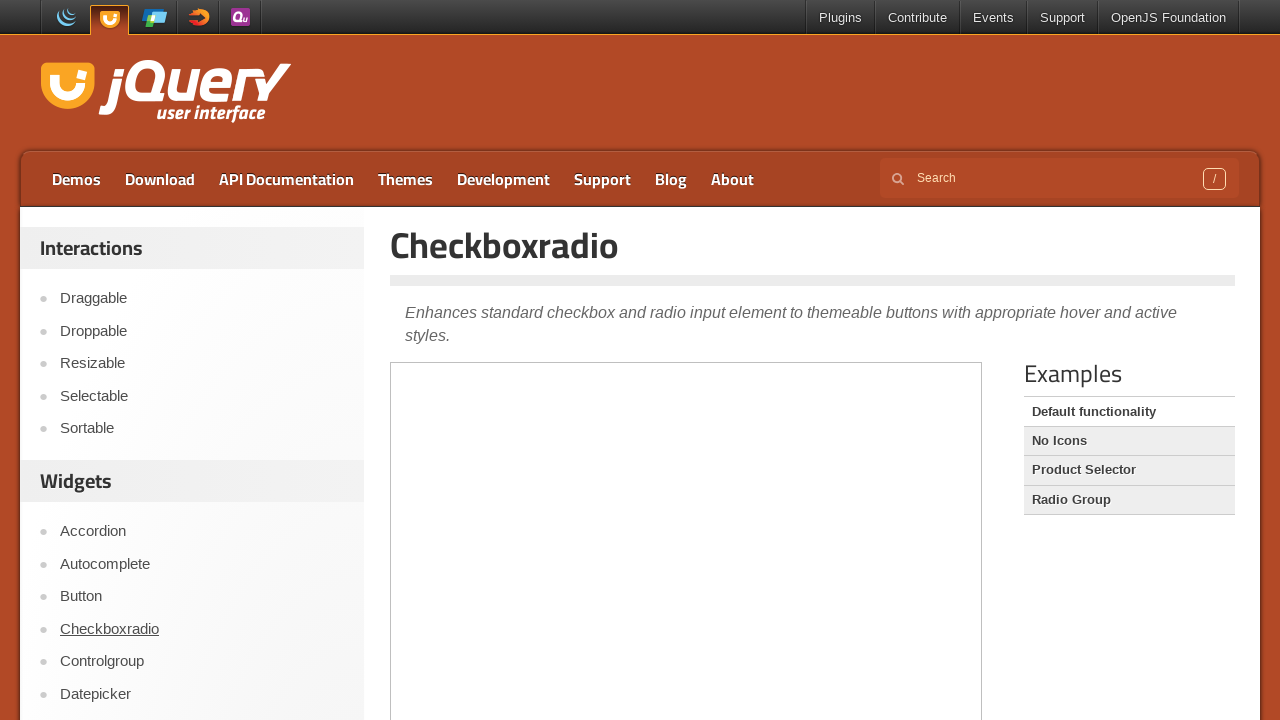

Demo iframe loaded
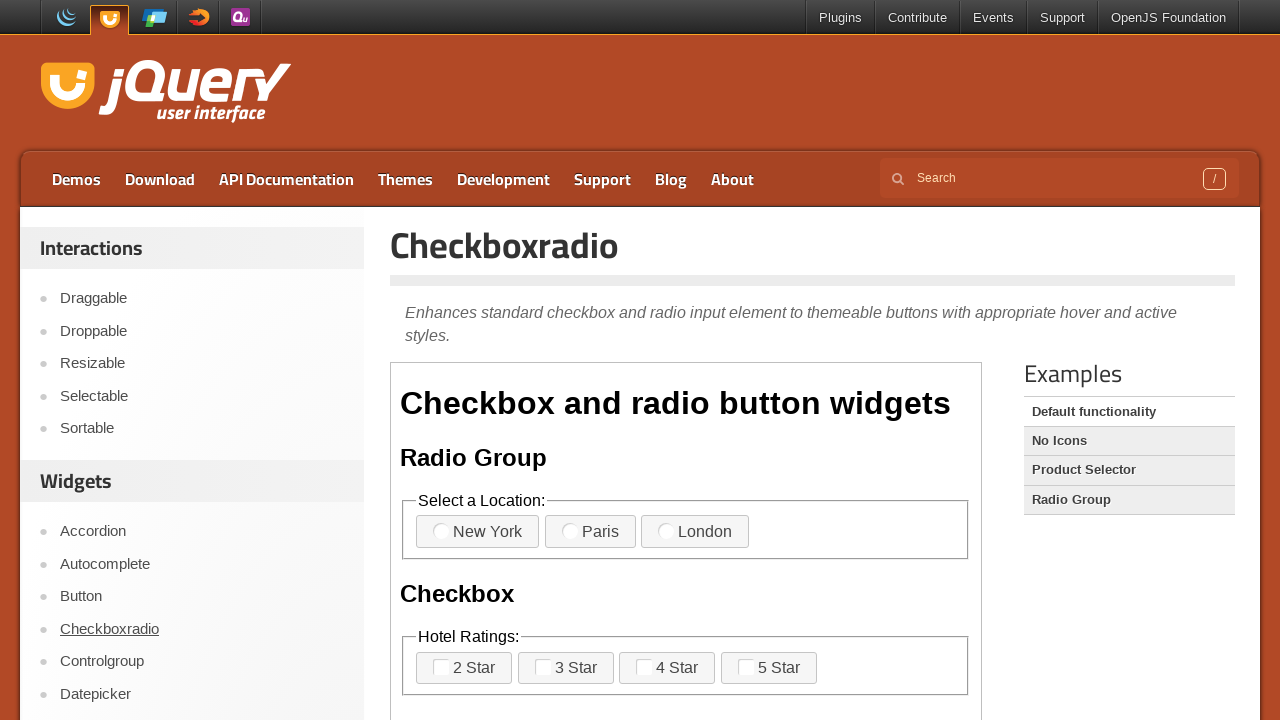

Located demo iframe
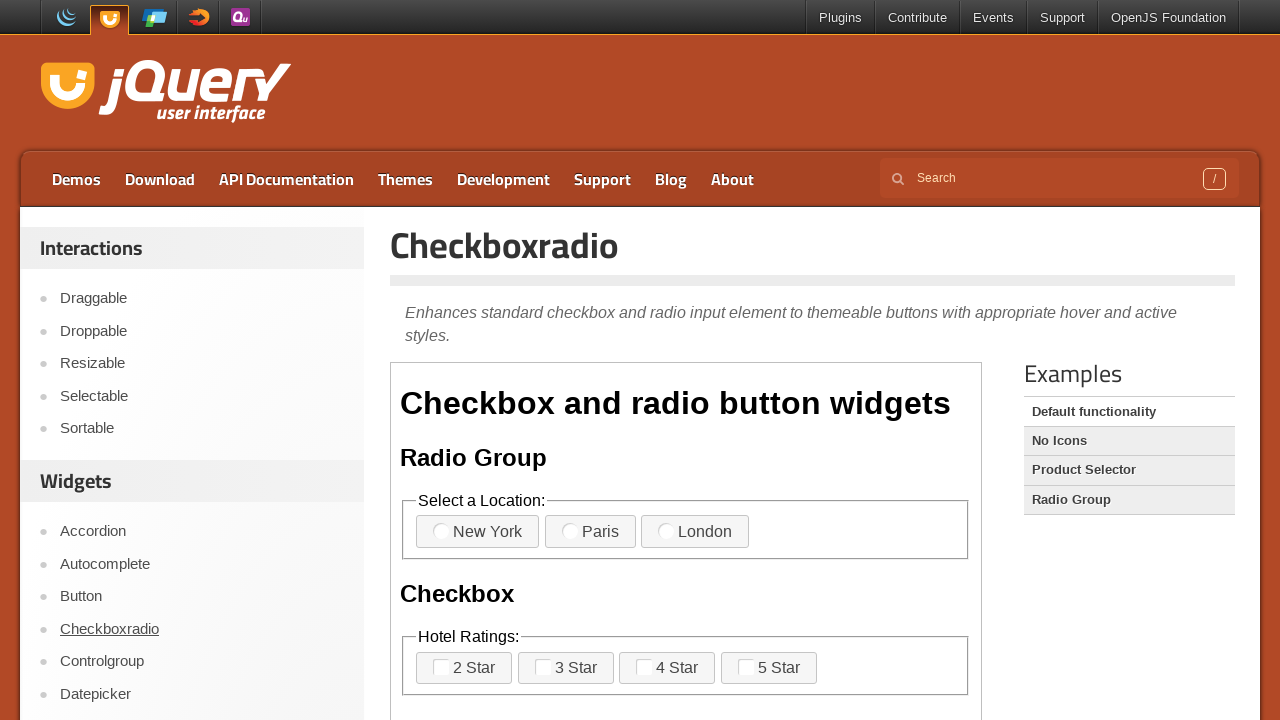

Clicked on first radio button (radio-1) at (441, 531) on iframe.demo-frame >> internal:control=enter-frame >> label[for='radio-1'] span >
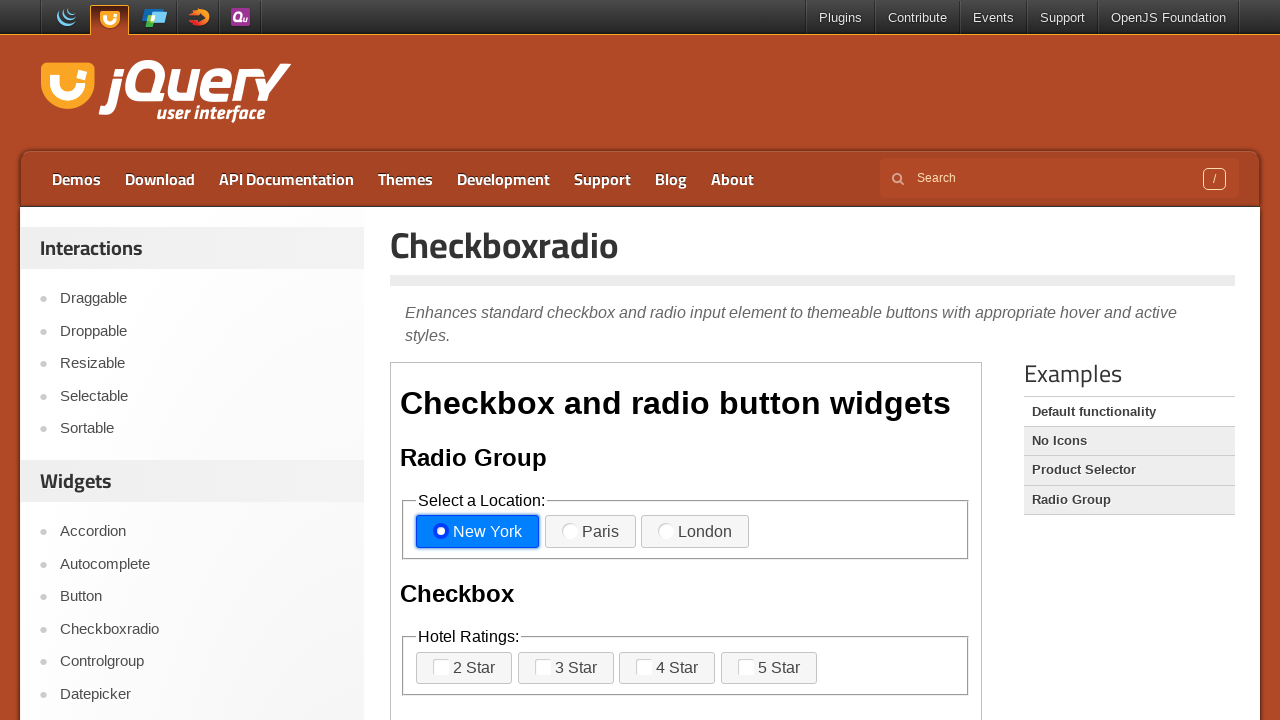

Clicked on first checkbox (checkbox-1) at (441, 667) on iframe.demo-frame >> internal:control=enter-frame >> label[for='checkbox-1'] spa
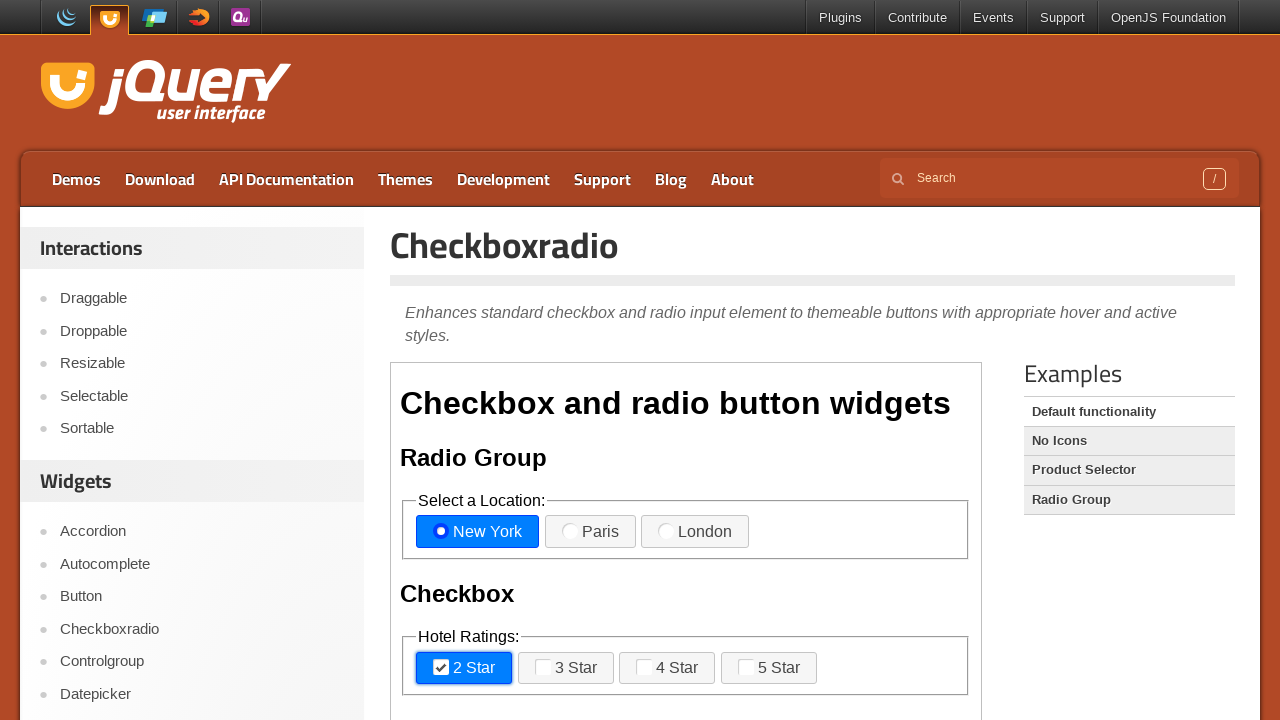

Clicked on nested checkbox (checkbox-nested-1) at (441, 360) on iframe.demo-frame >> internal:control=enter-frame >> label[for='checkbox-nested-
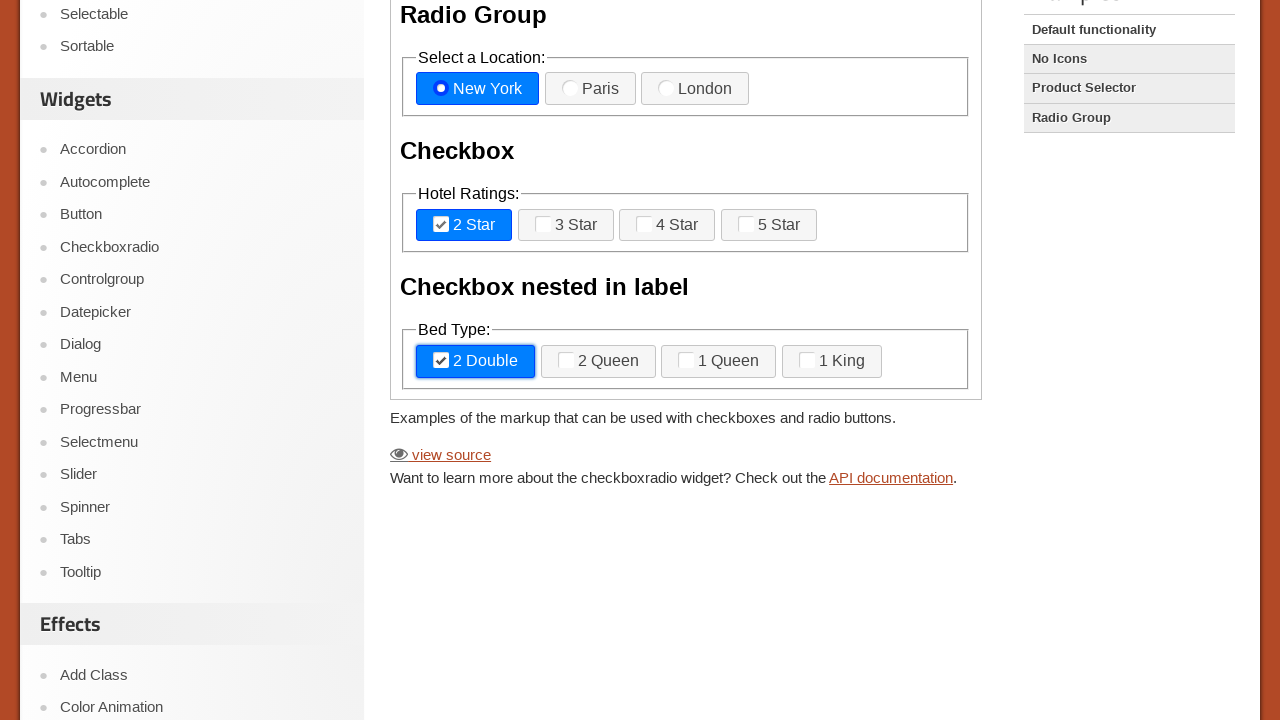

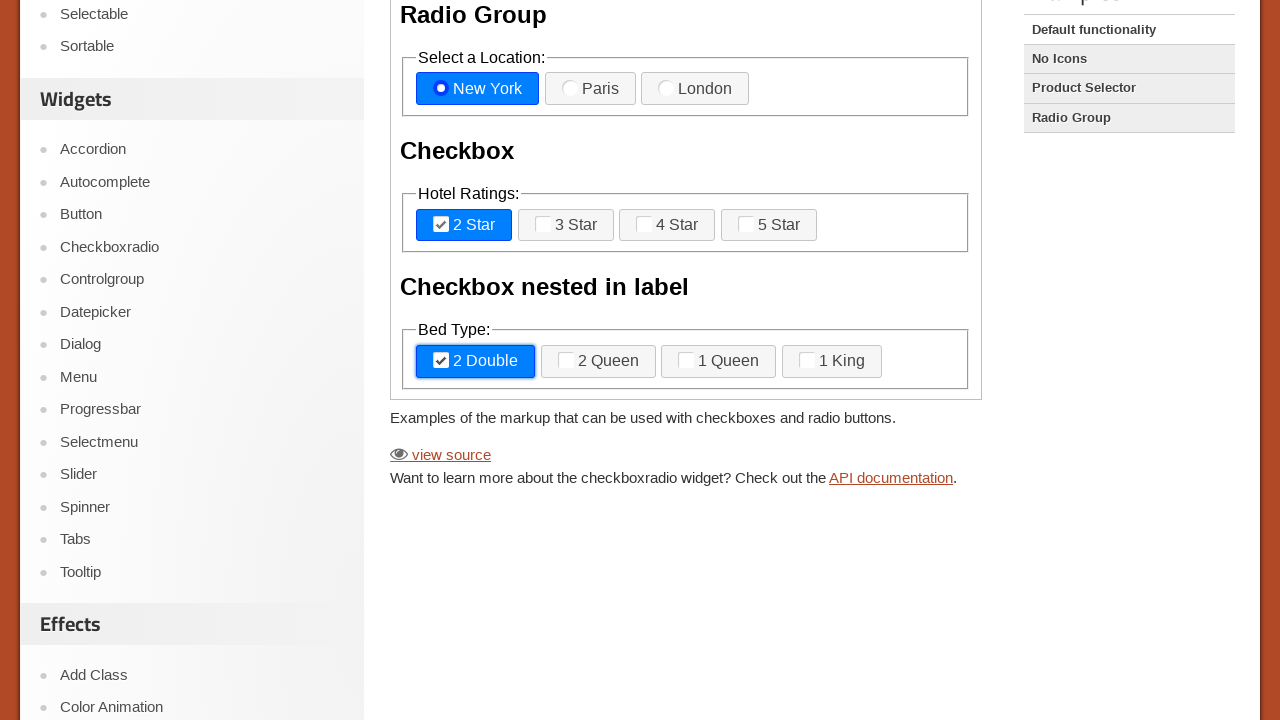